Tests dropdown selection by clicking on the dropdown and selecting "Highest to lowest" option by iterating through all options

Starting URL: https://www.bstackdemo.com/

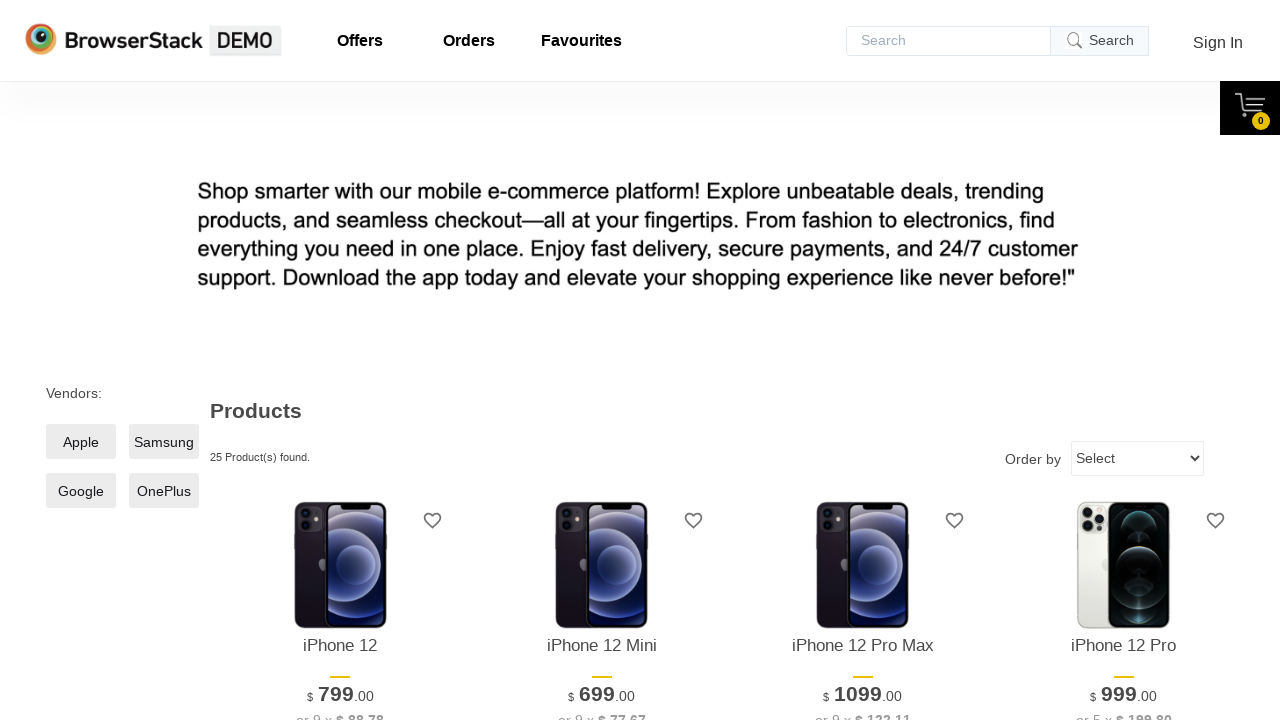

Clicked on dropdown to open it at (1138, 458) on select
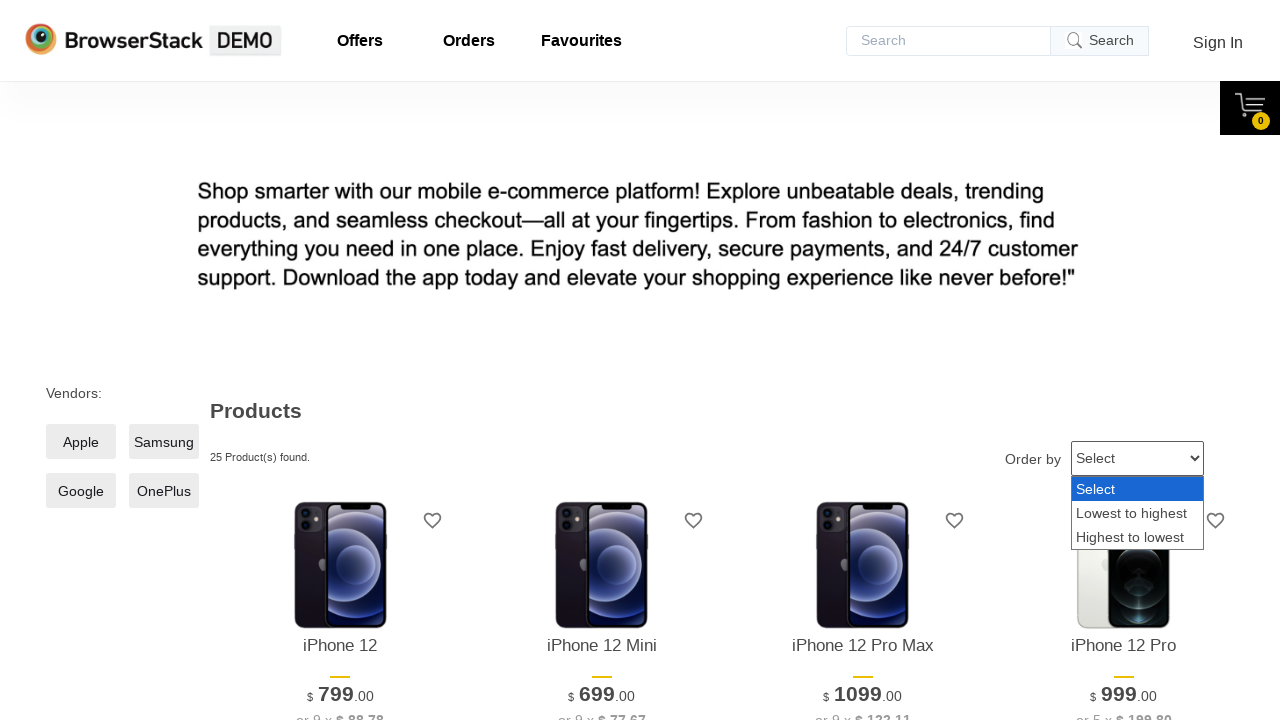

Selected 'Highest to lowest' option from dropdown on select
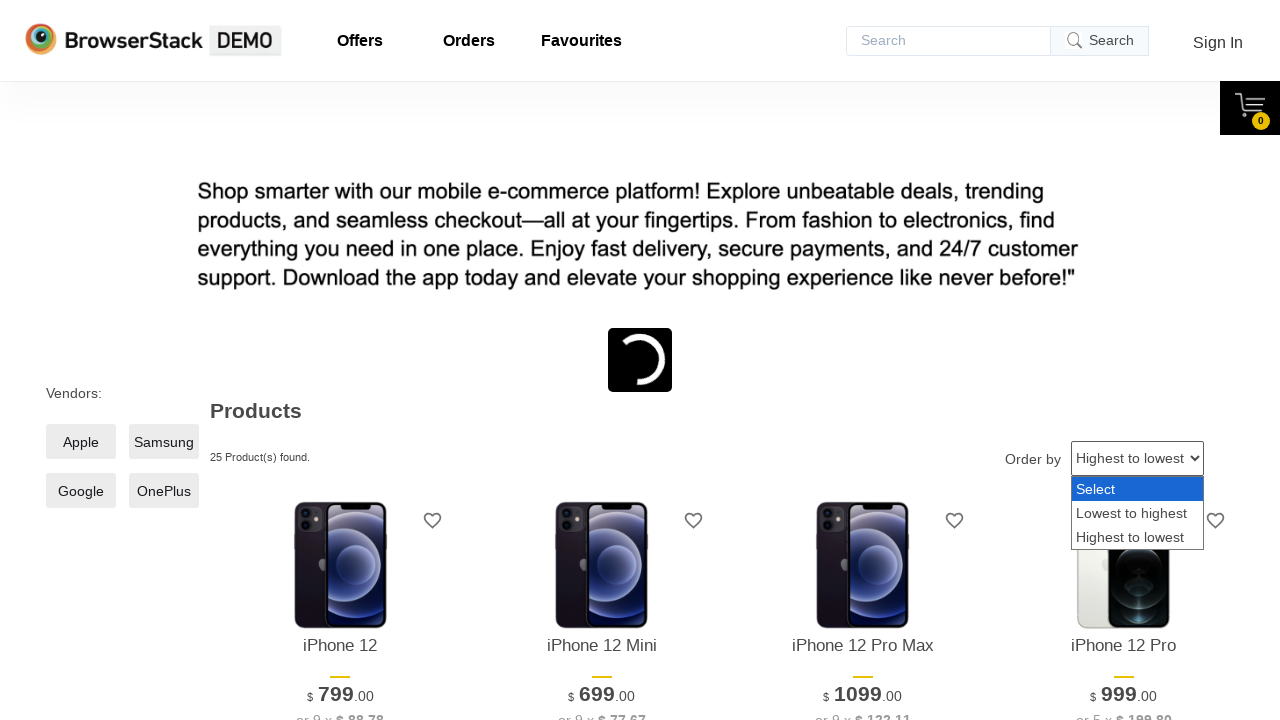

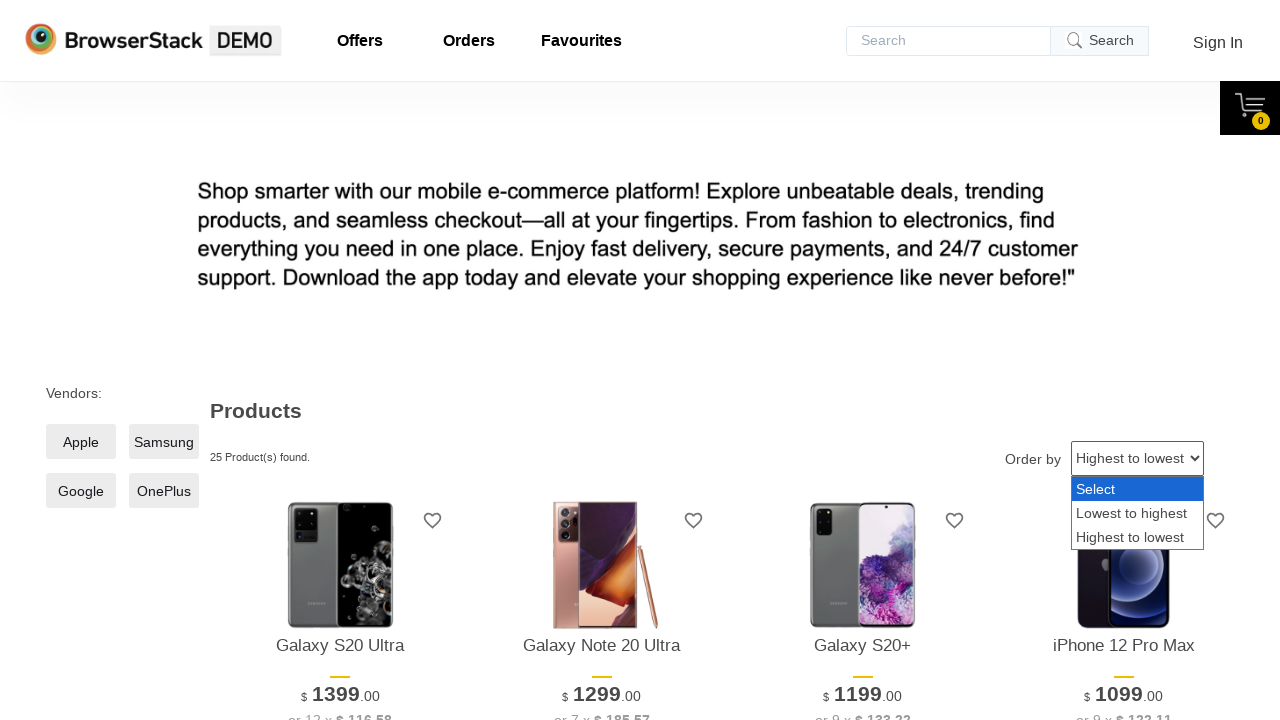